Tests different types of JavaScript alerts (simple, confirm, and prompt) by triggering them and interacting with each type appropriately

Starting URL: https://demo.automationtesting.in/Alerts.html

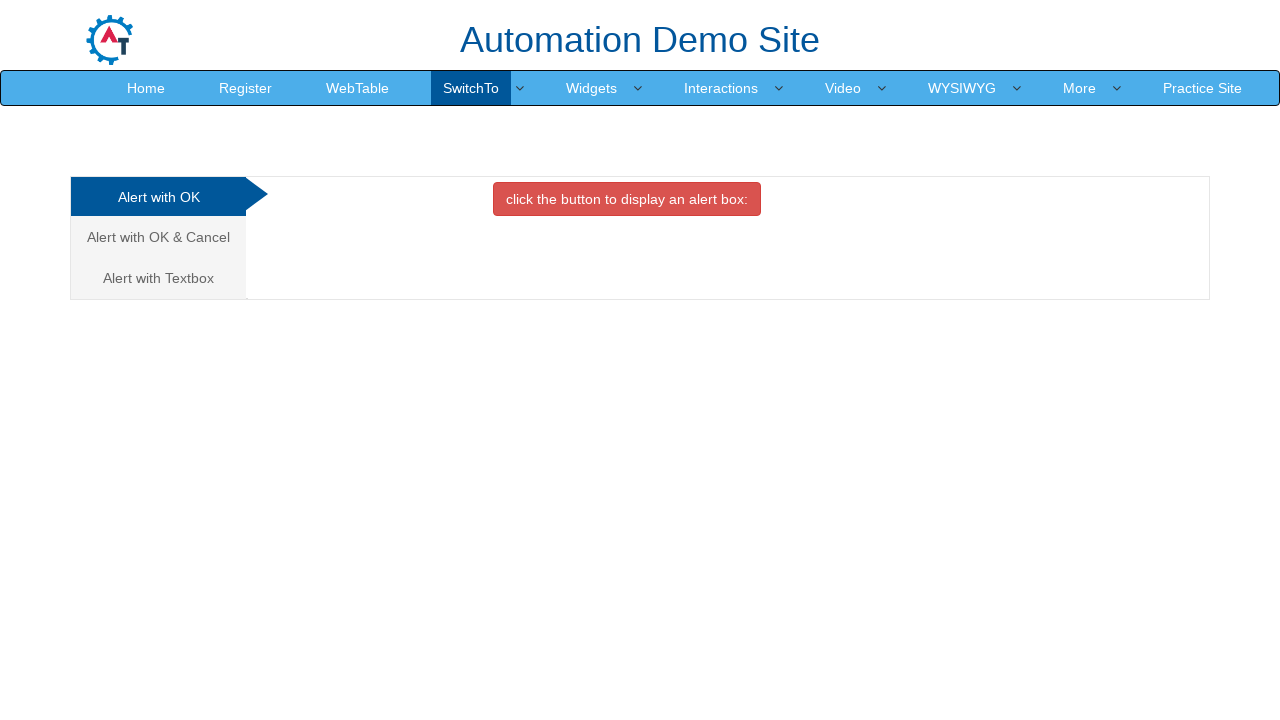

Clicked button to trigger simple alert at (627, 199) on //*[@id="OKTab"]/button
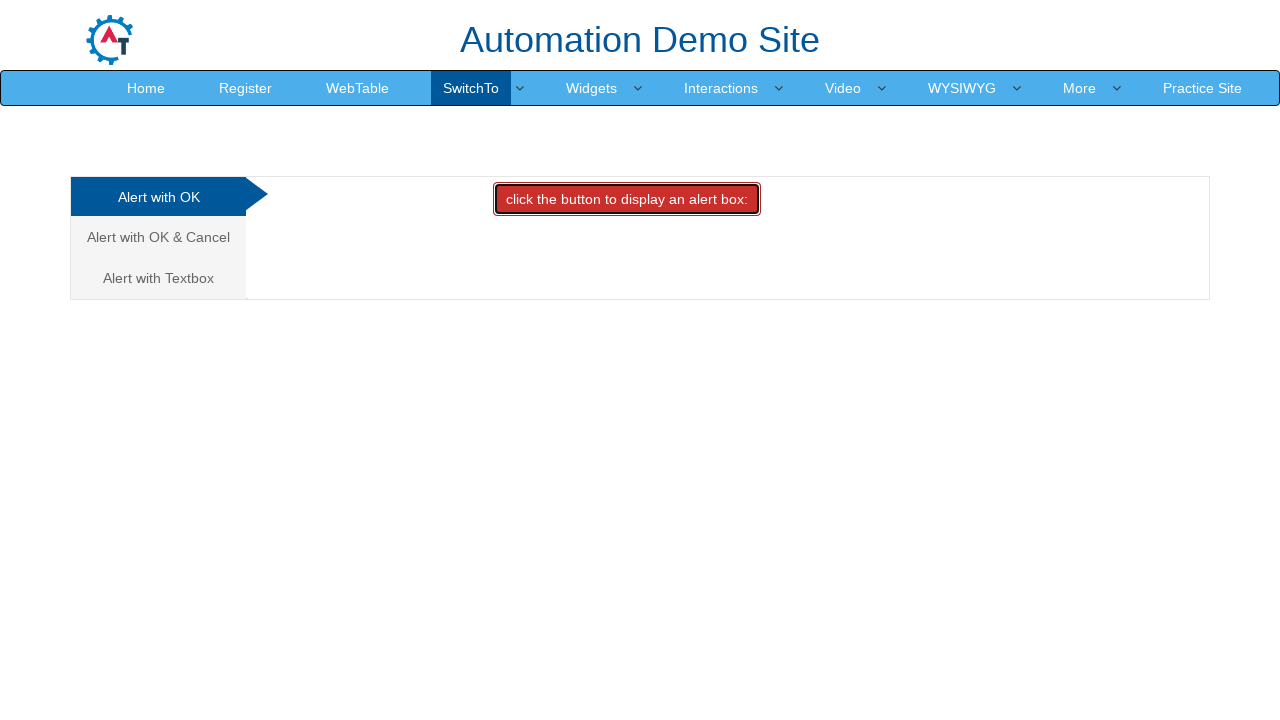

Set up dialog handler to accept simple alert
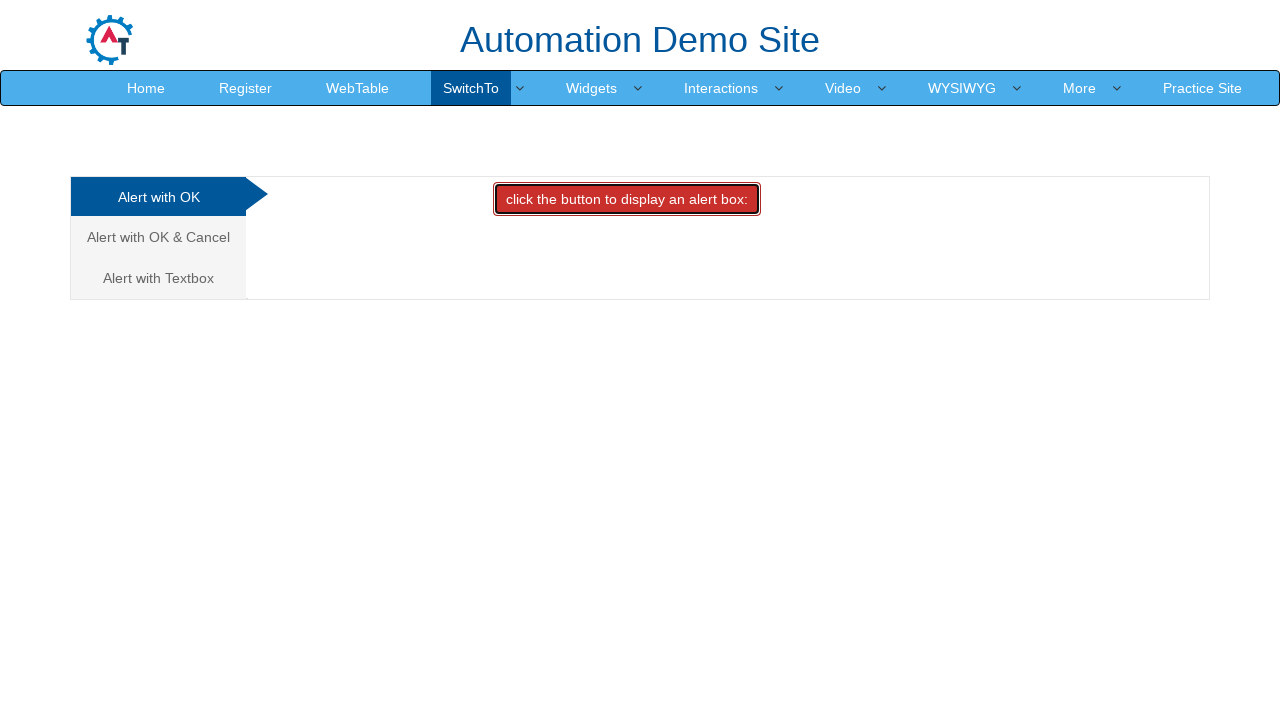

Navigated to confirm alert tab at (158, 237) on xpath=/html/body/div[1]/div/div/div/div[1]/ul/li[2]/a
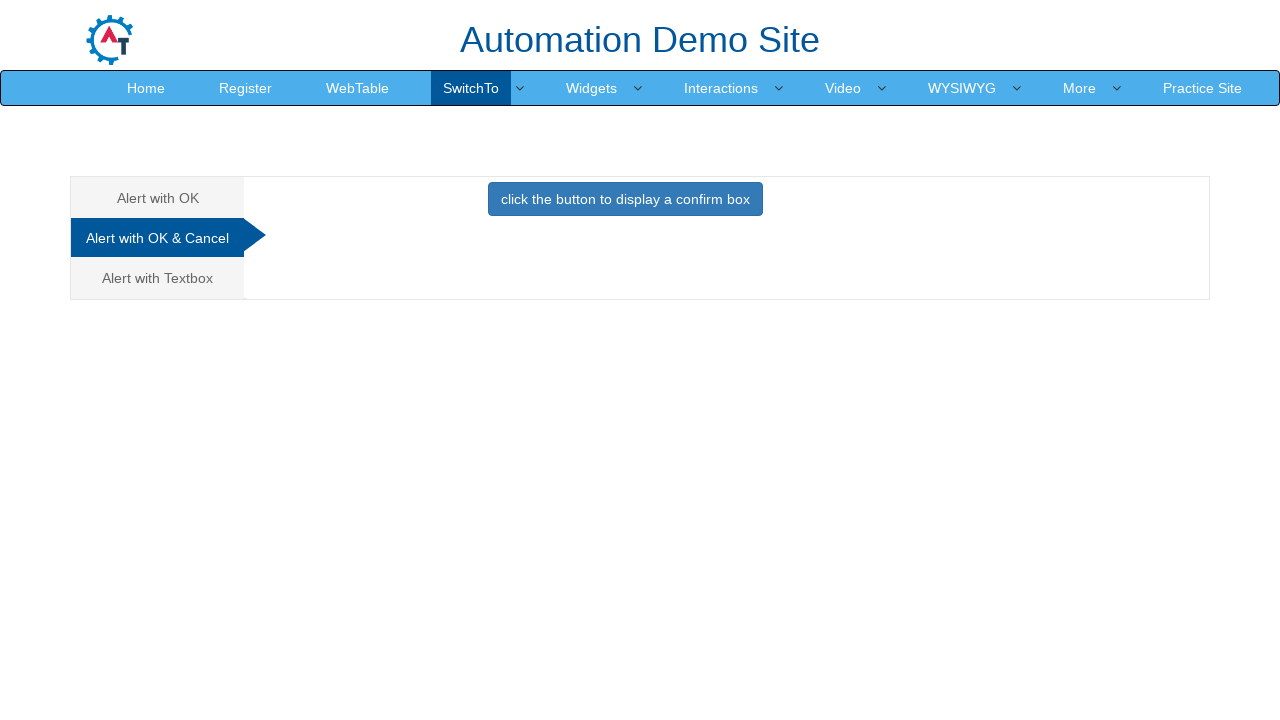

Clicked button to trigger confirm alert at (625, 199) on //*[@id="CancelTab"]/button
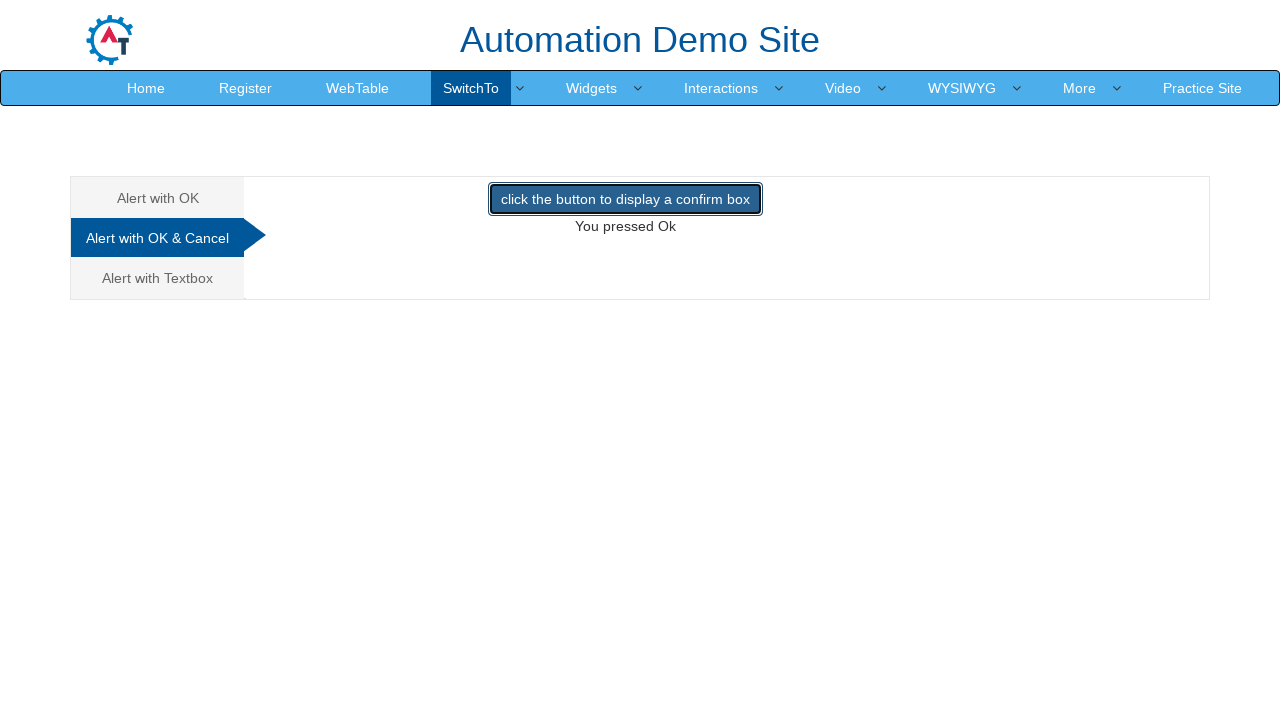

Set up dialog handler to dismiss confirm alert
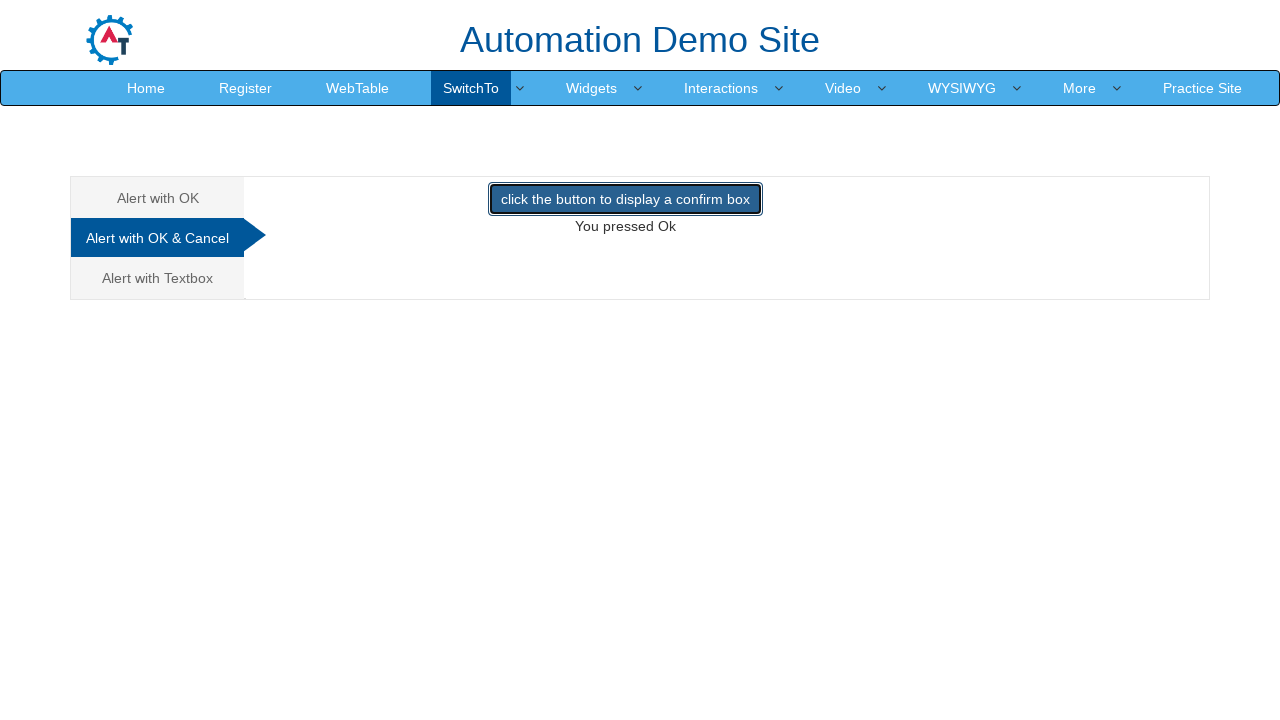

Navigated to prompt alert tab at (158, 278) on xpath=/html/body/div[1]/div/div/div/div[1]/ul/li[3]/a
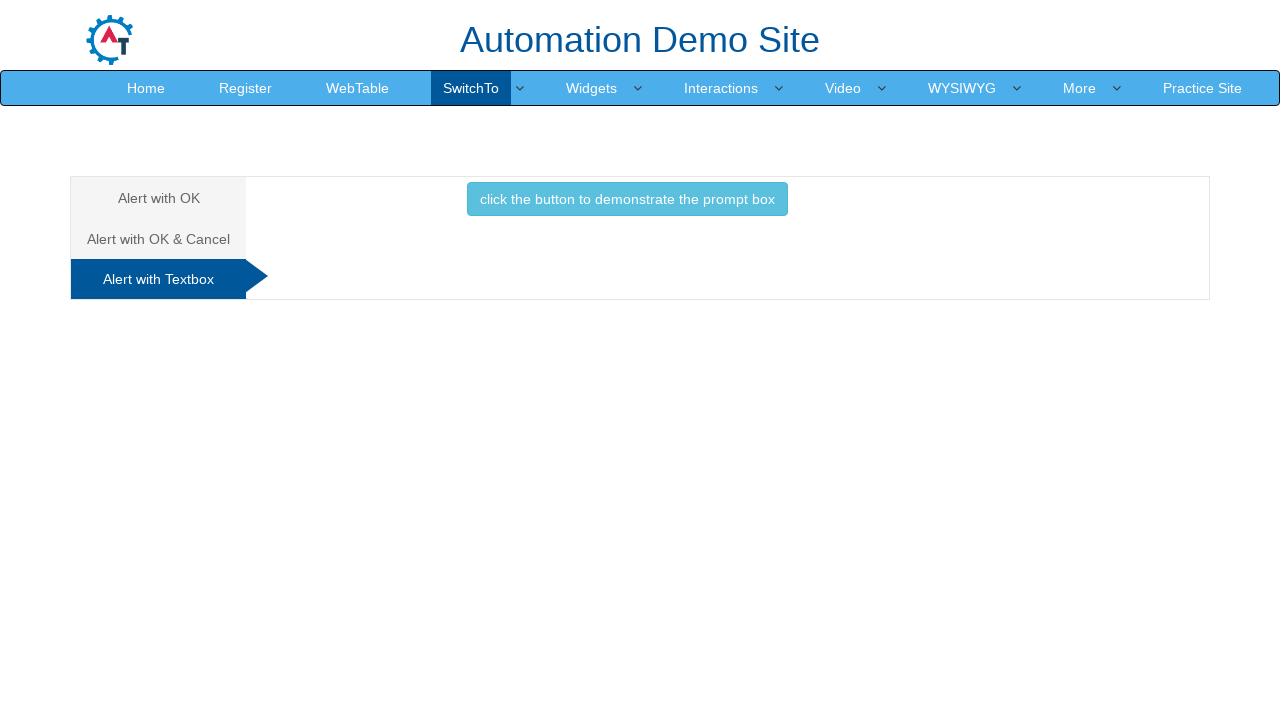

Set up dialog handler to accept prompt alert with text 'confirm'
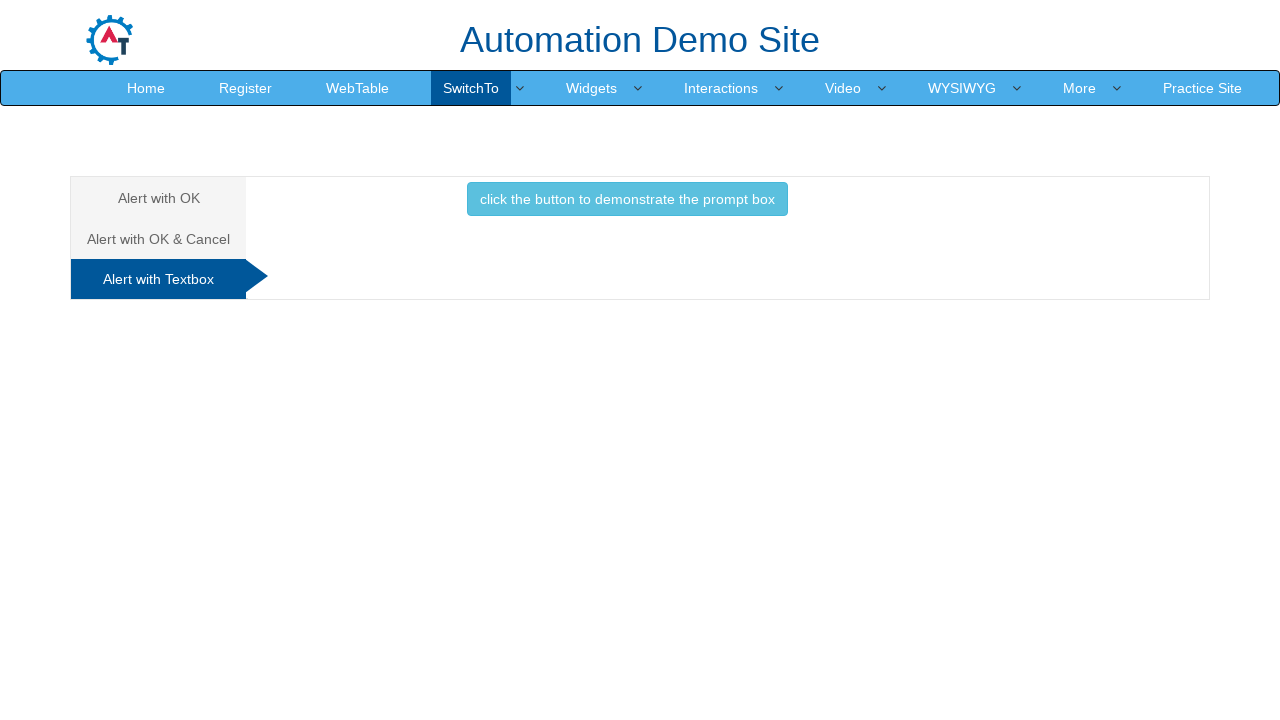

Clicked button to trigger prompt alert at (627, 199) on //*[@id="Textbox"]/button
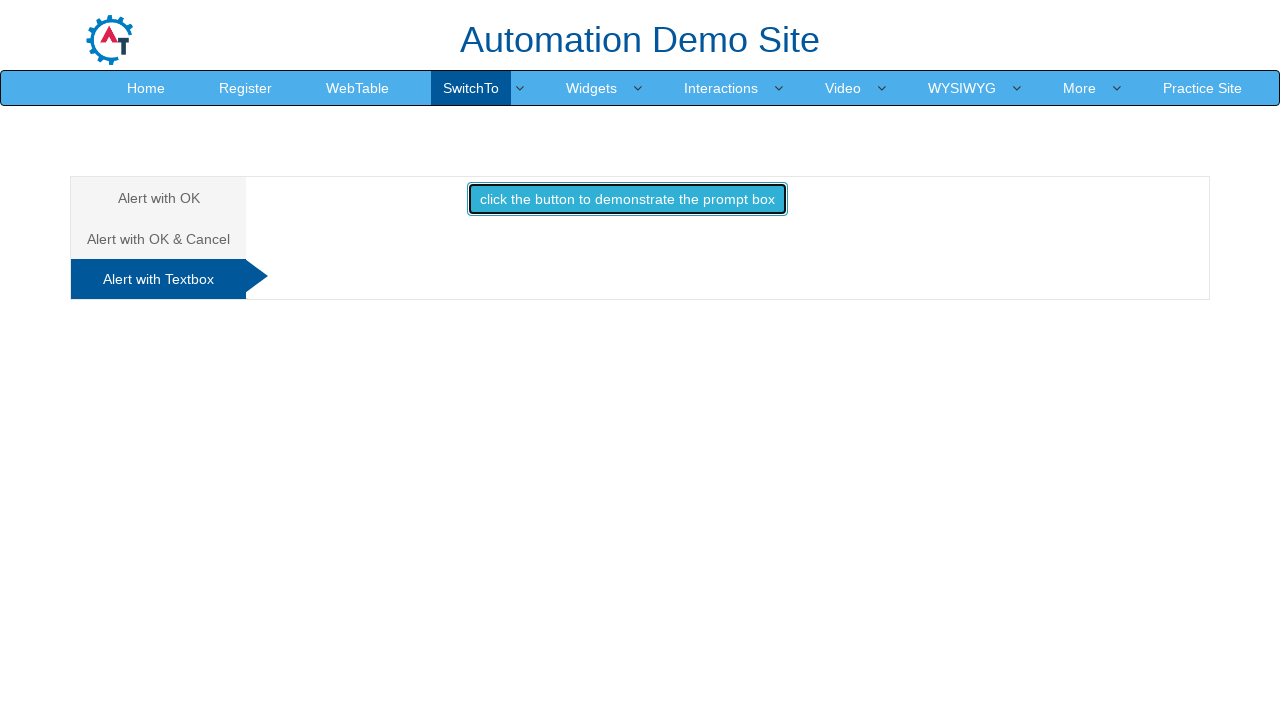

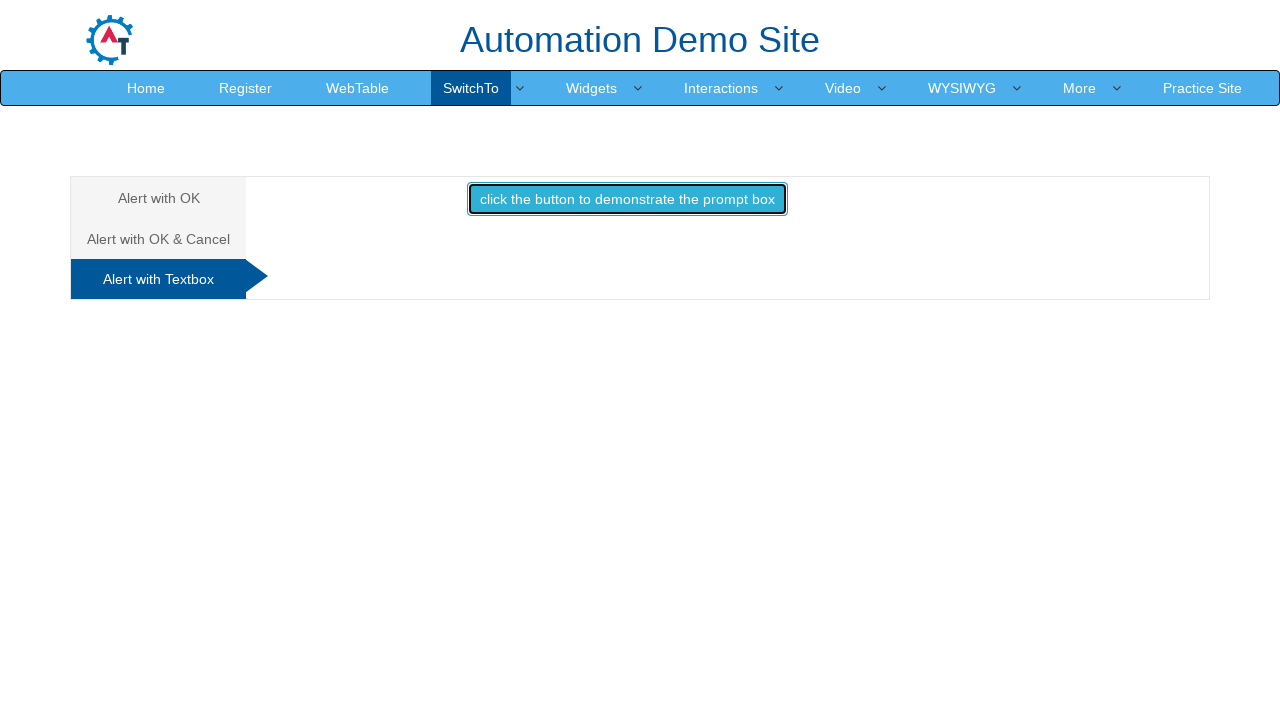